Tests handling multiple browser tabs by clicking several links that open new tabs, collecting titles from each tab, verifying the titles match, and then closing all tabs systematically.

Starting URL: https://automationbysqatools.blogspot.com/p/manual-testing.html

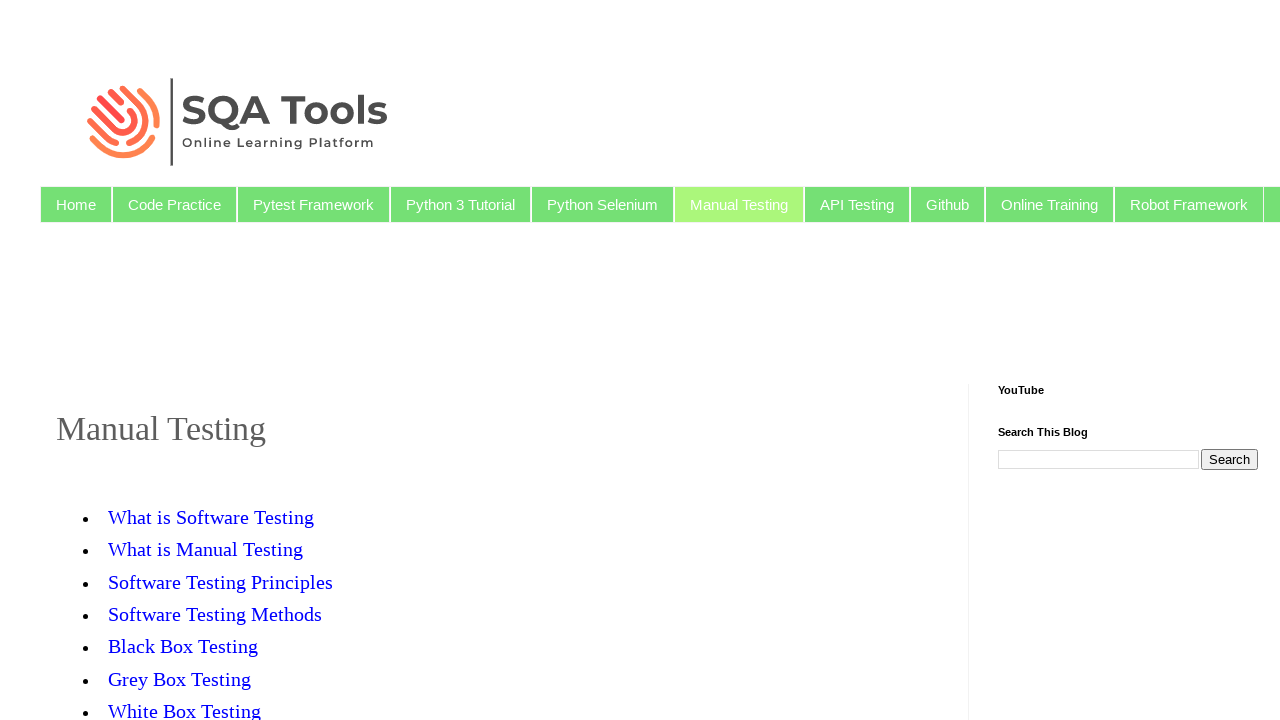

Clicked link 'Software Testing Methods' to open new tab at (215, 614) on text=Software Testing Methods
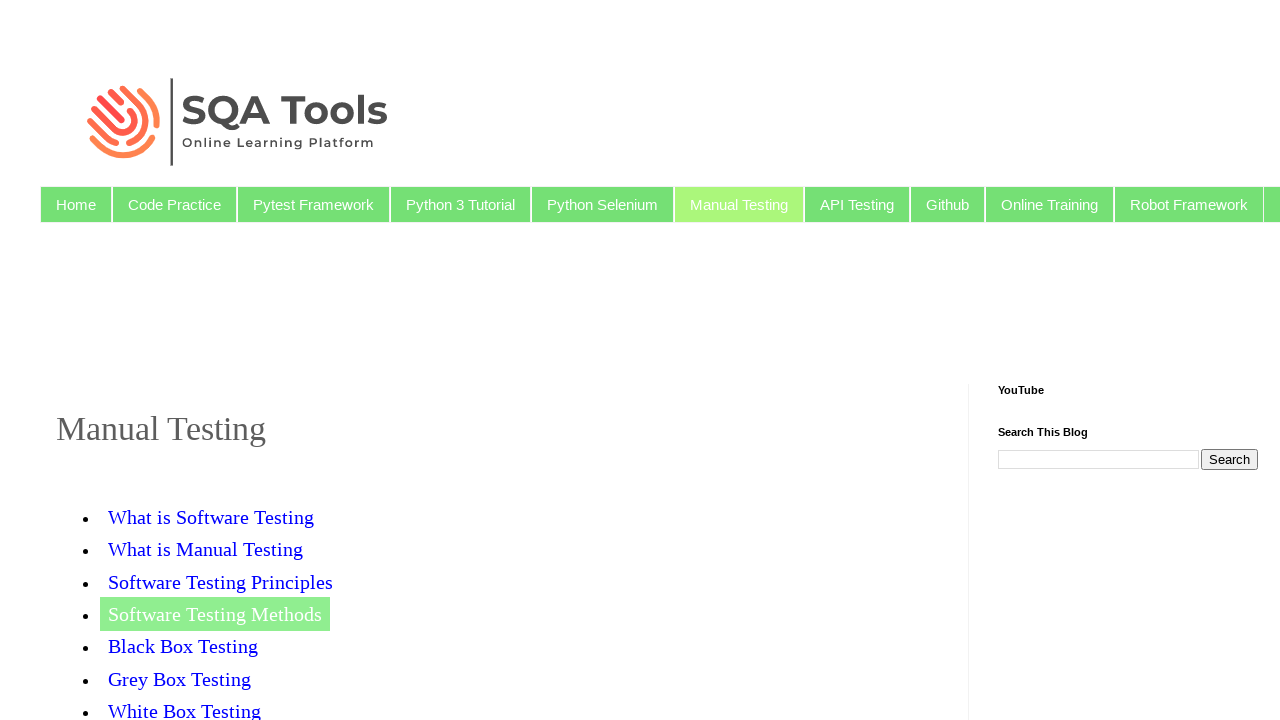

New tab loaded for 'Software Testing Methods'
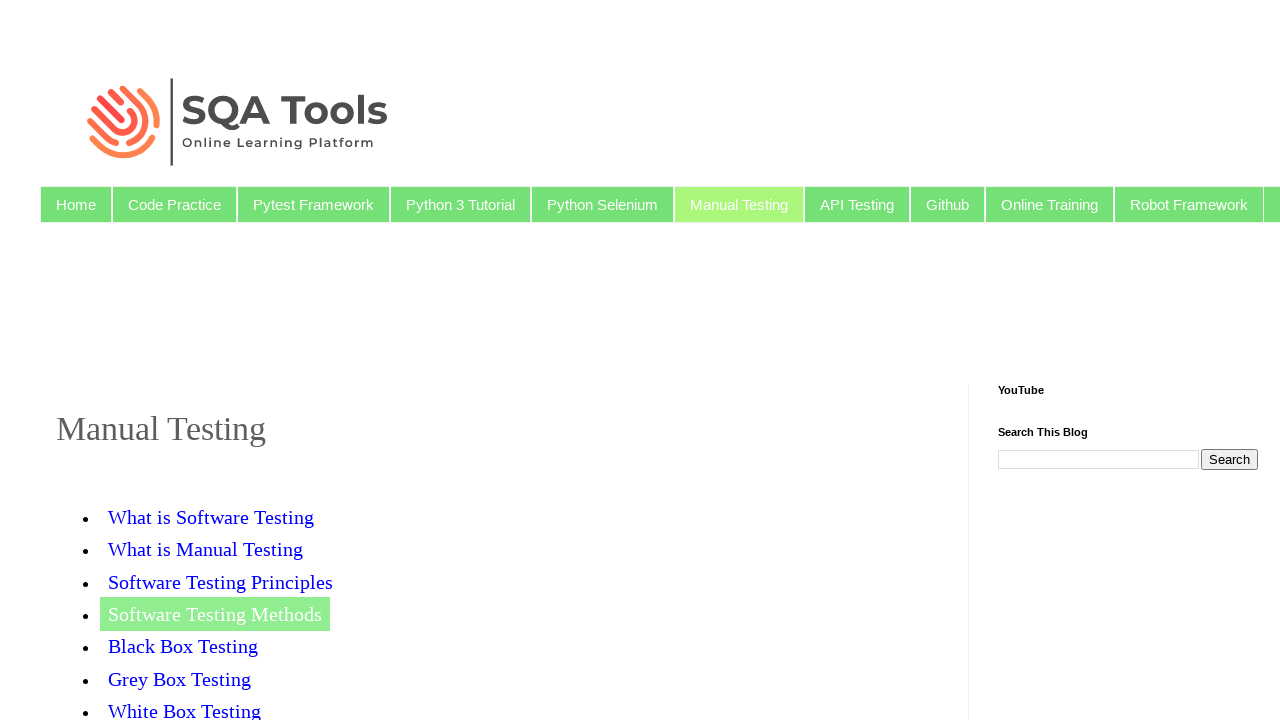

Clicked link 'Black Box Testing' to open new tab at (183, 646) on text=Black Box Testing
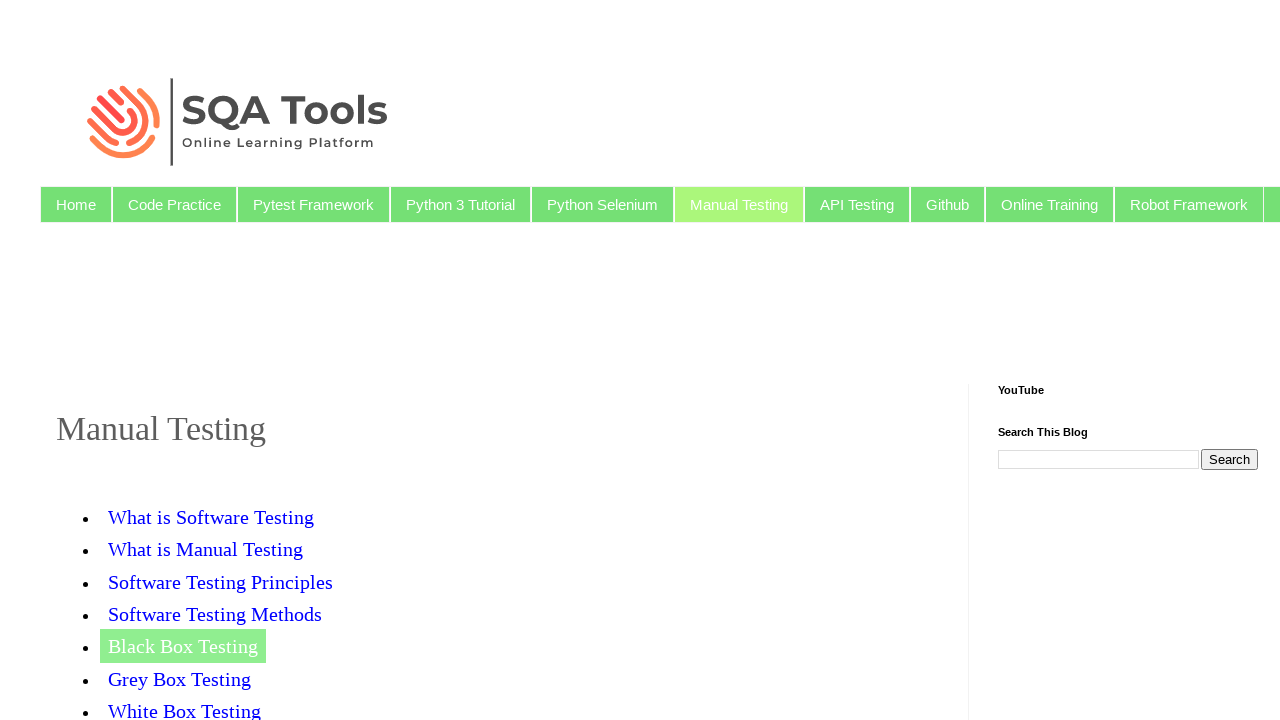

New tab loaded for 'Black Box Testing'
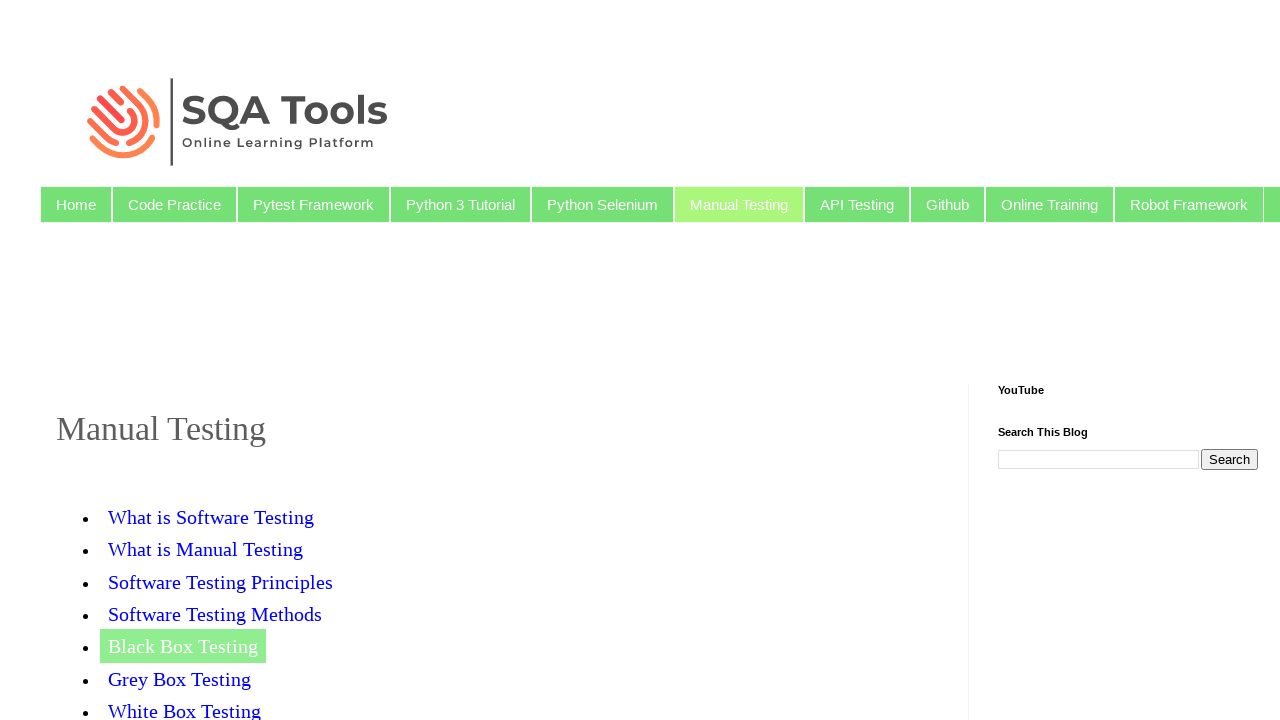

Clicked link 'Grey Box Testing' to open new tab at (180, 679) on text=Grey Box Testing
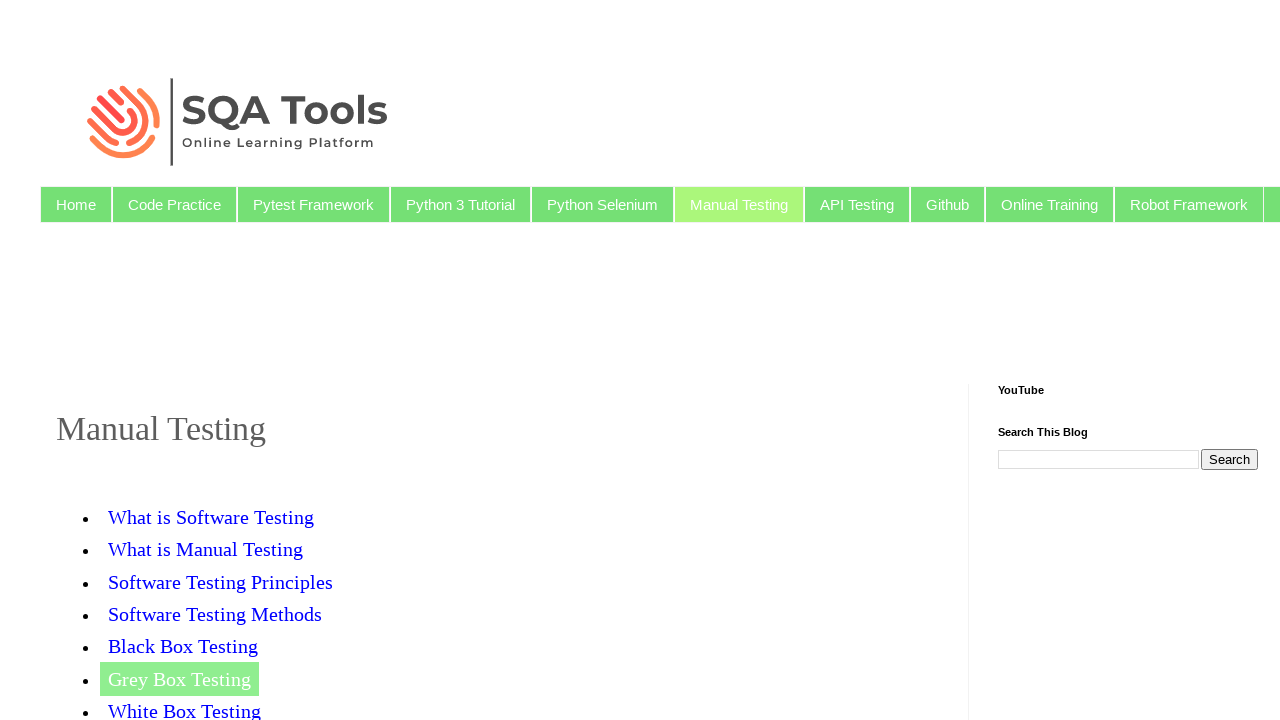

New tab loaded for 'Grey Box Testing'
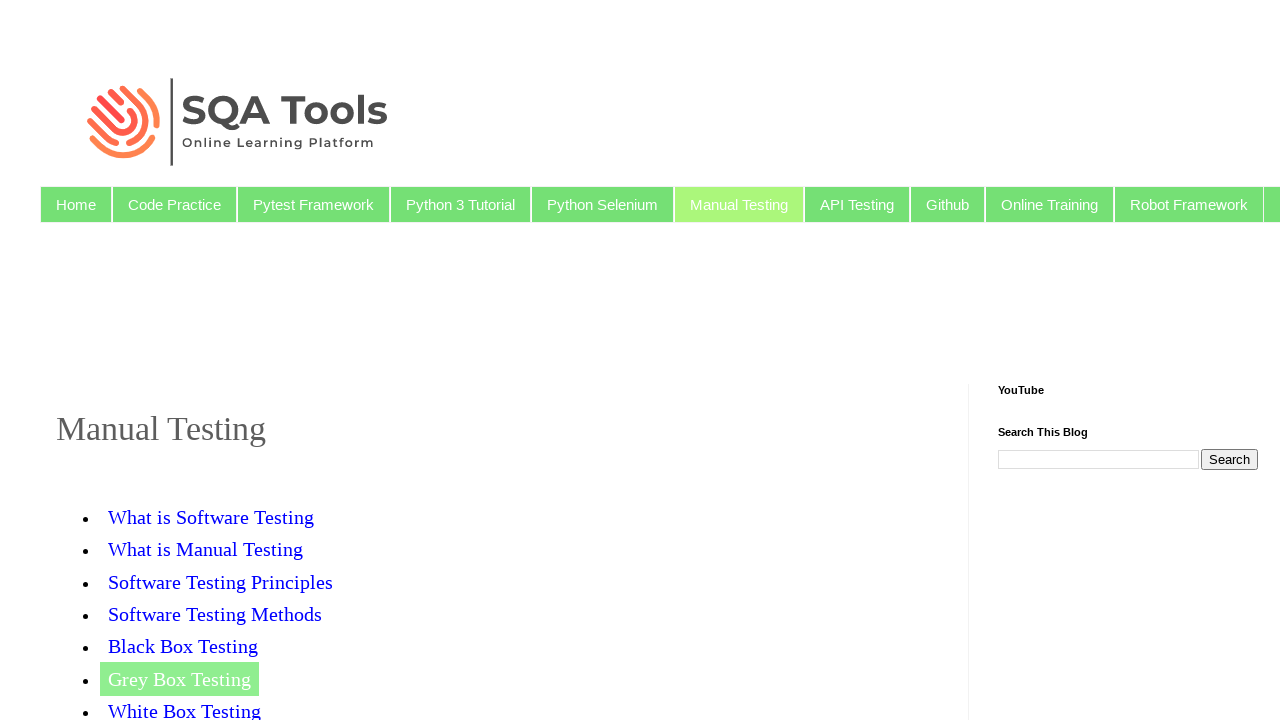

Clicked link 'White Box Testing' to open new tab at (184, 703) on text=White Box Testing
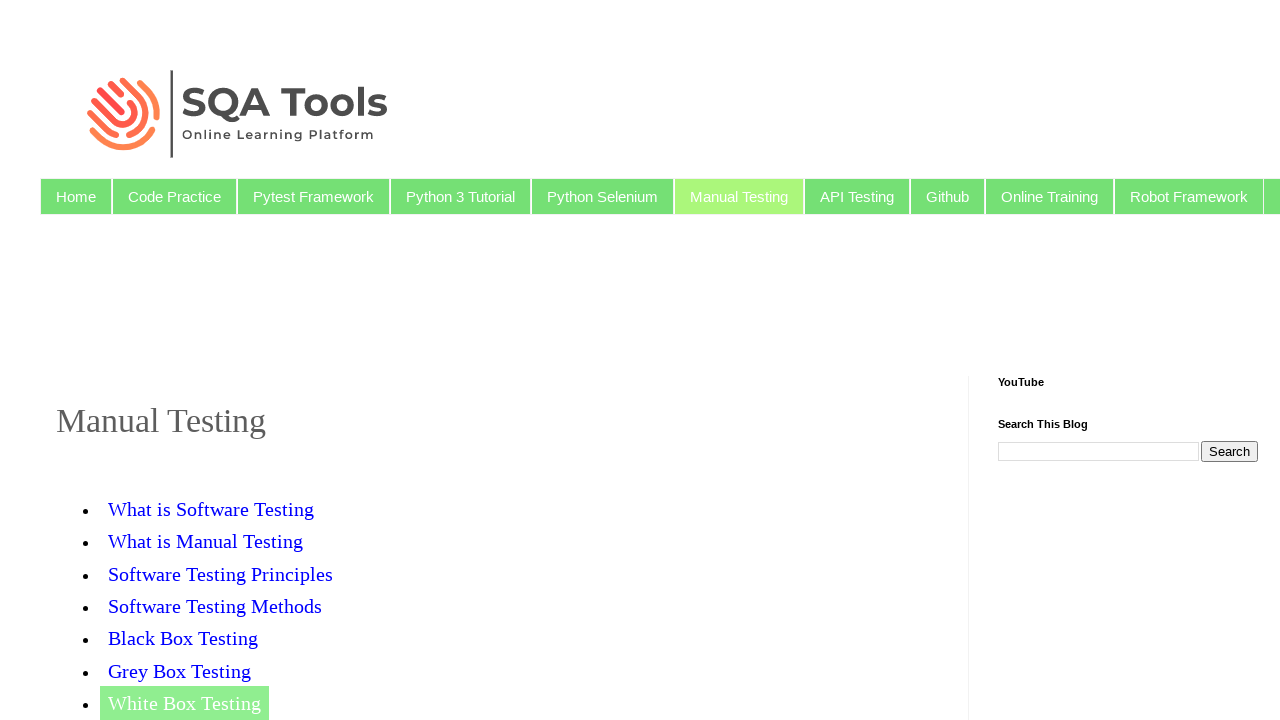

New tab loaded for 'White Box Testing'
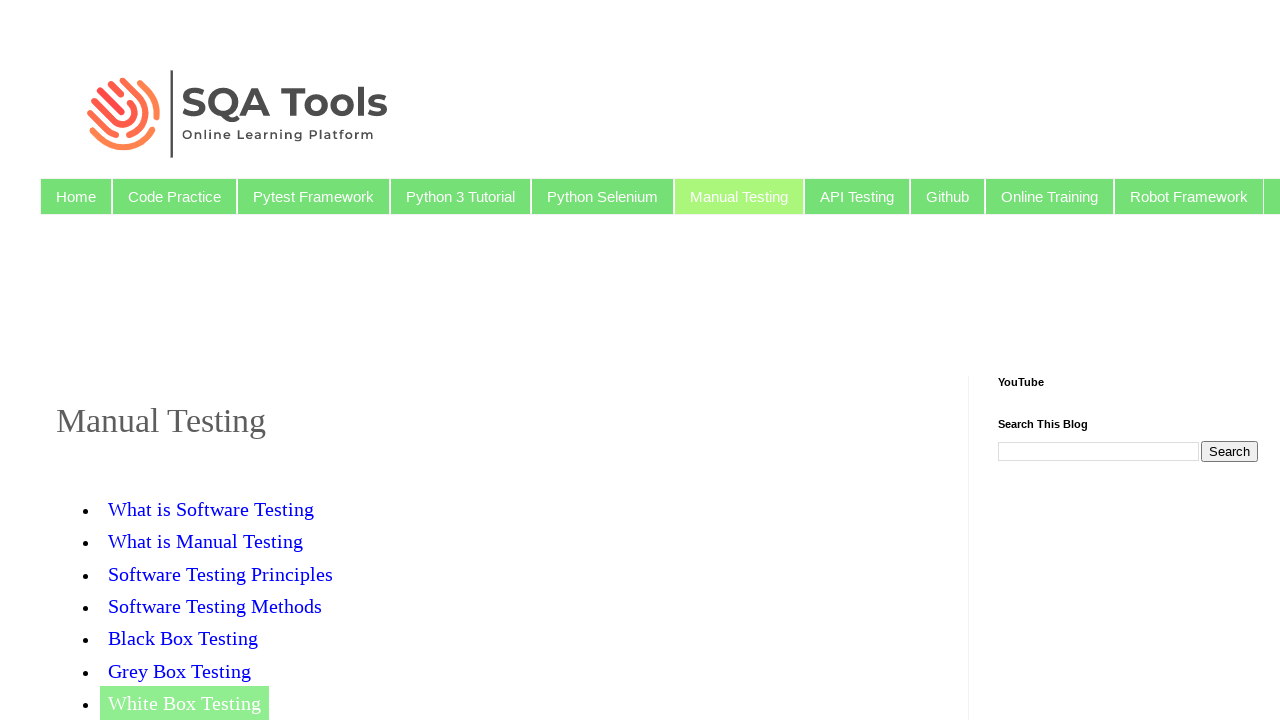

Brought new tab to front
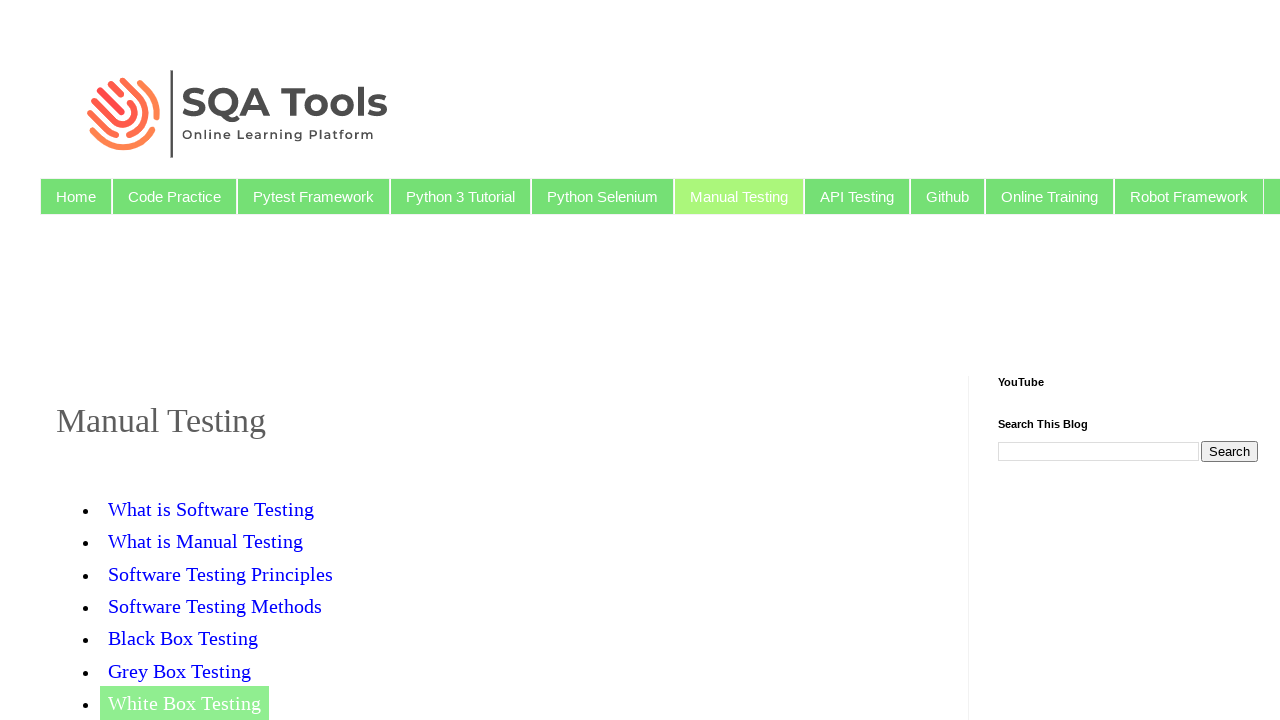

Collected title: SQA Tools : Online Learning Platform: Software Testing Methods
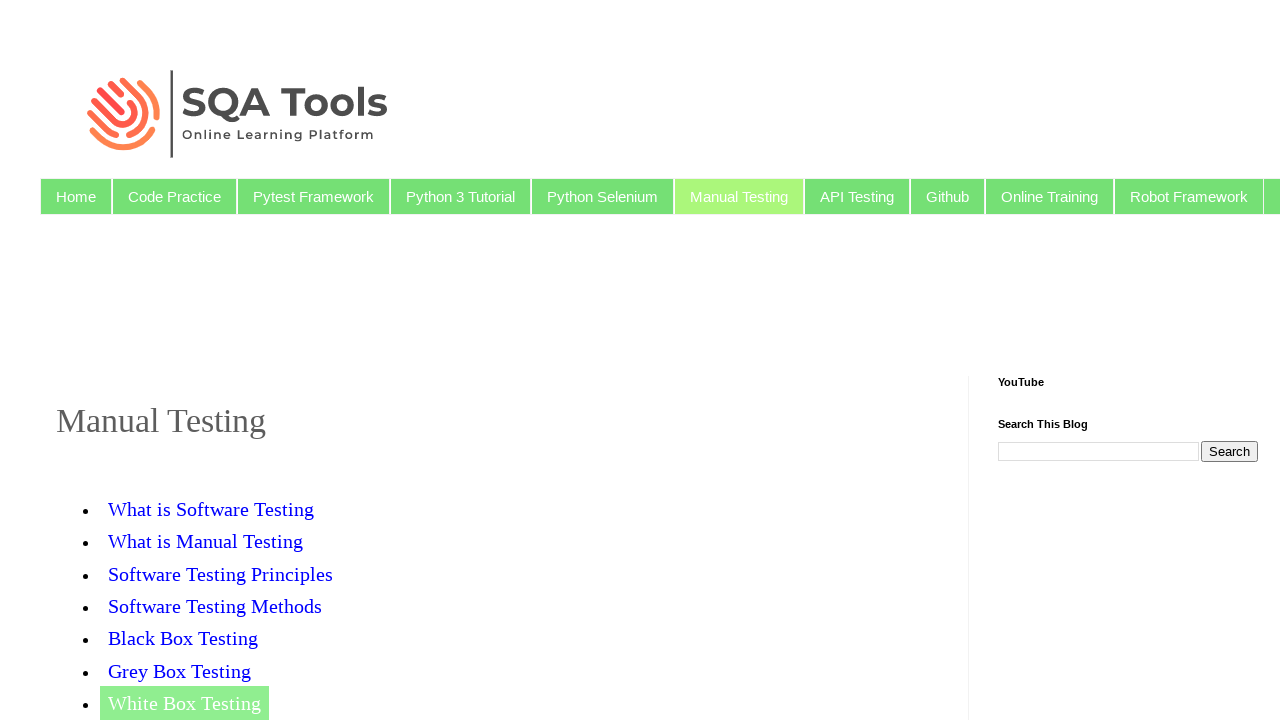

Brought new tab to front
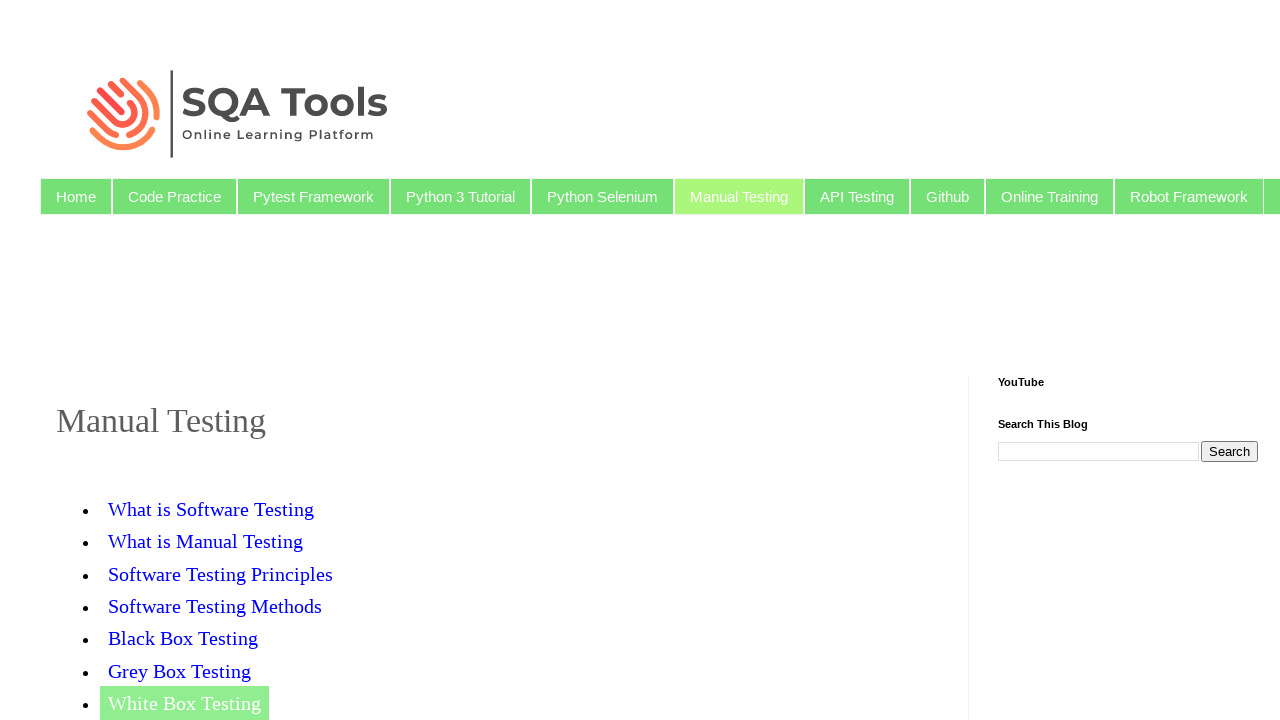

Collected title: SQA Tools : Online Learning Platform: Black Box Testing
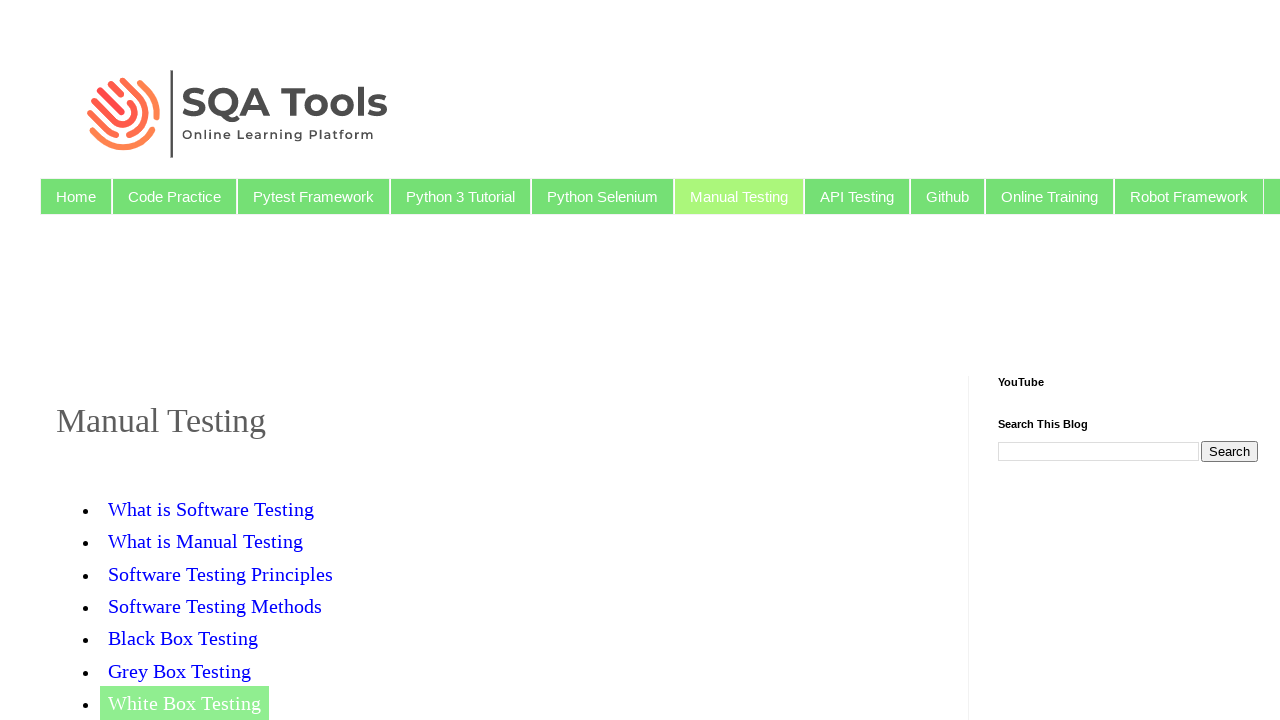

Brought new tab to front
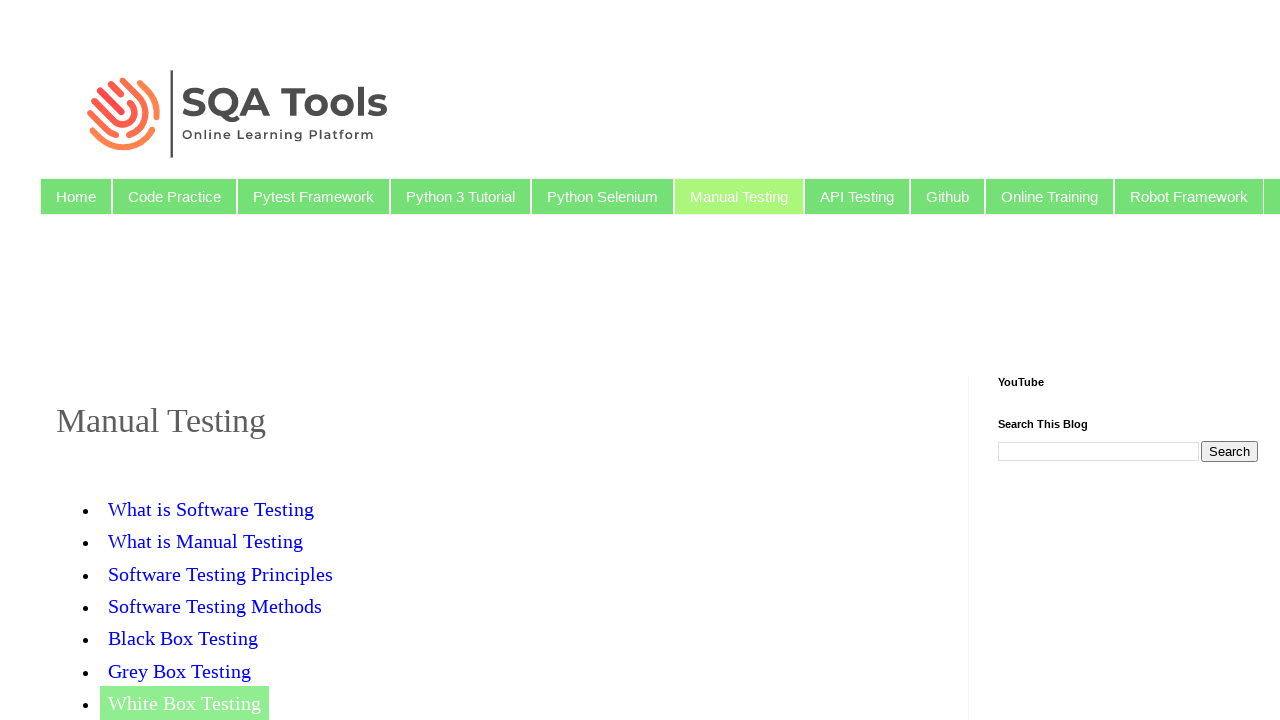

Collected title: SQA Tools : Online Learning Platform: Grey Box Testing
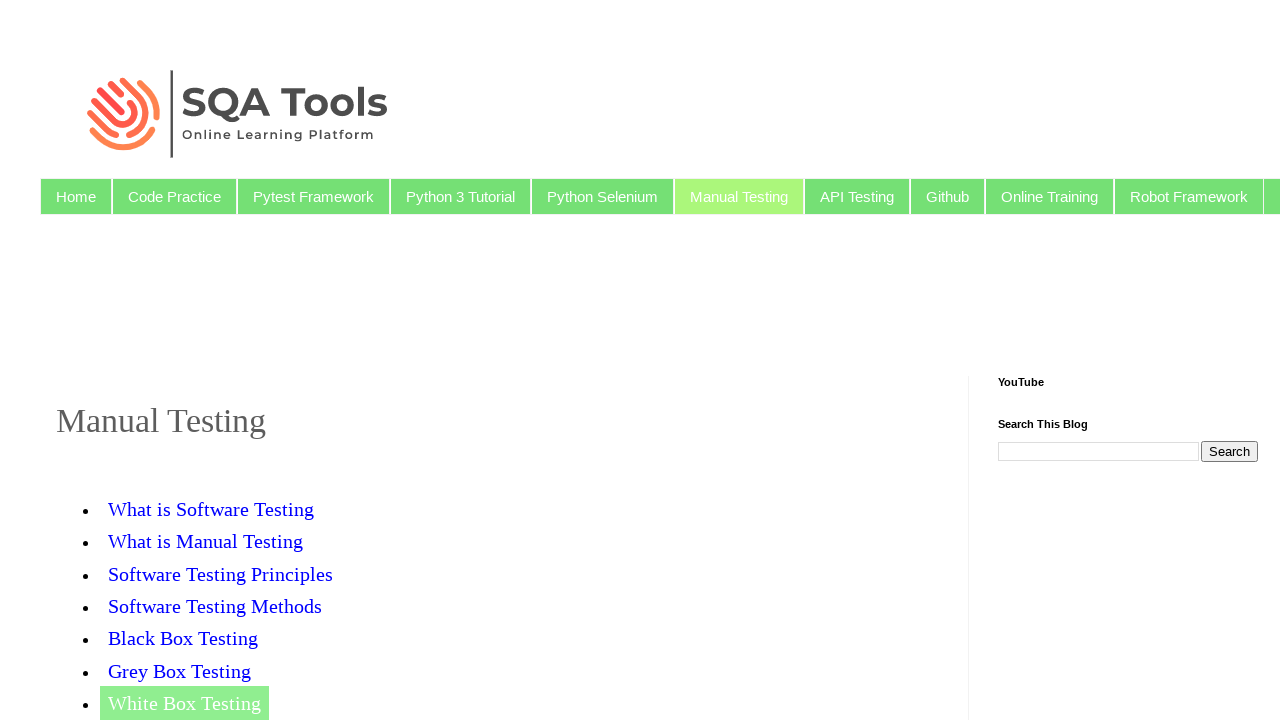

Brought new tab to front
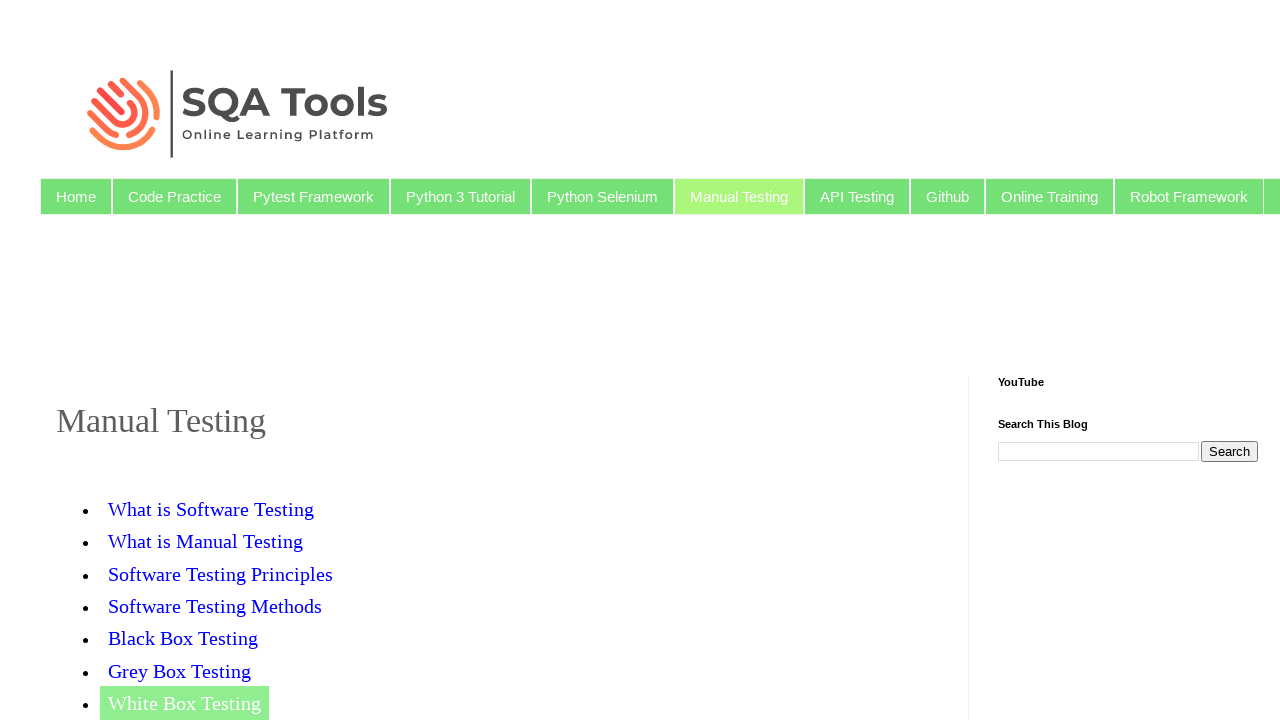

Collected title: SQA Tools : Online Learning Platform: White Box Testing
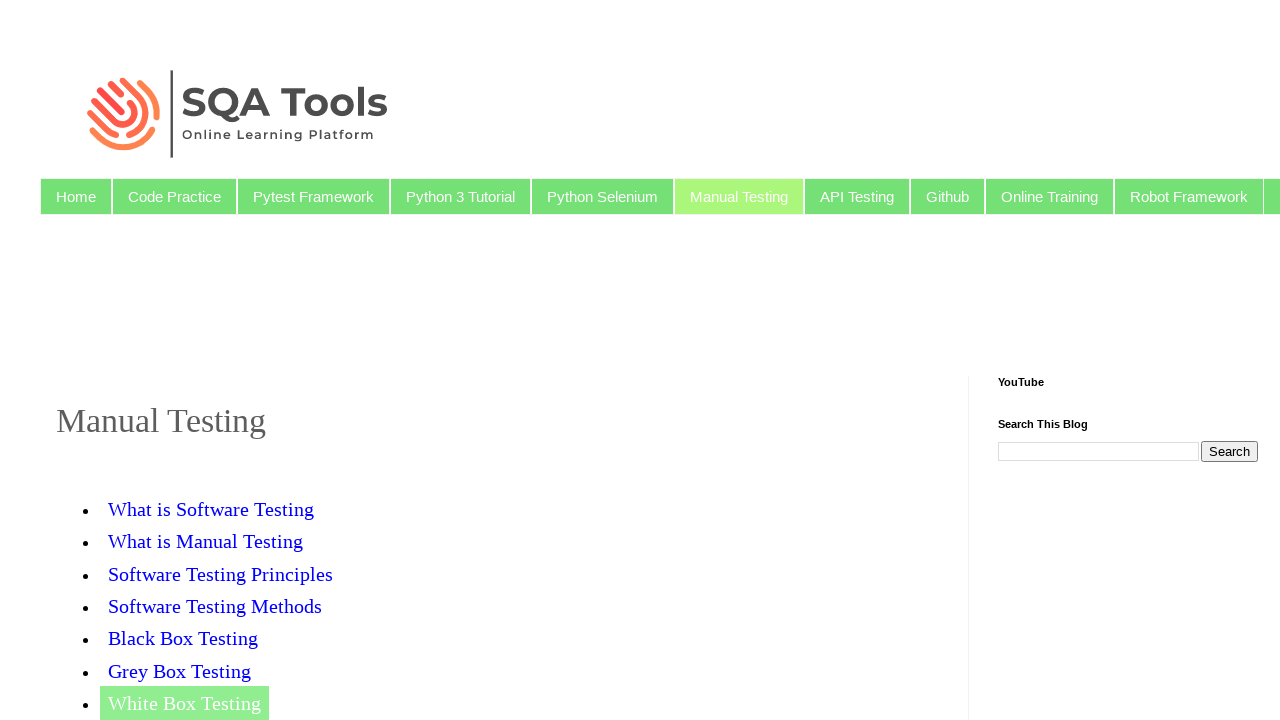

Brought original tab to front
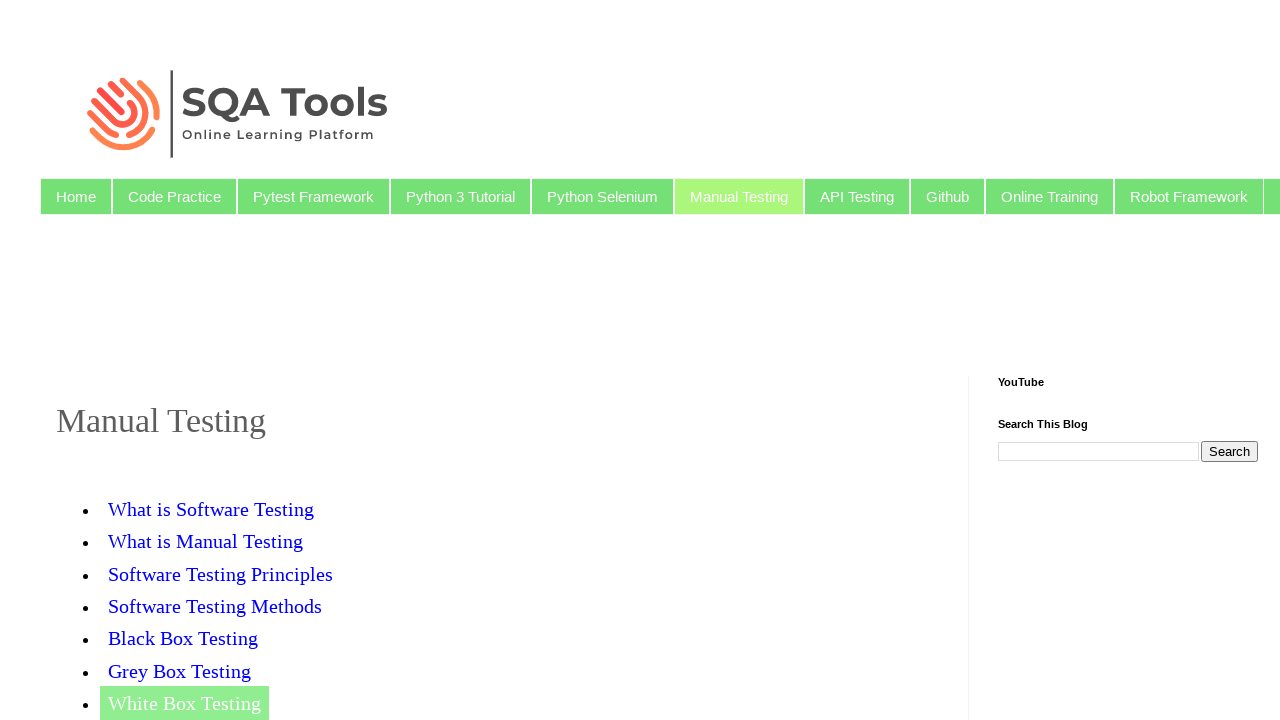

Brought tab 1 to front for verification
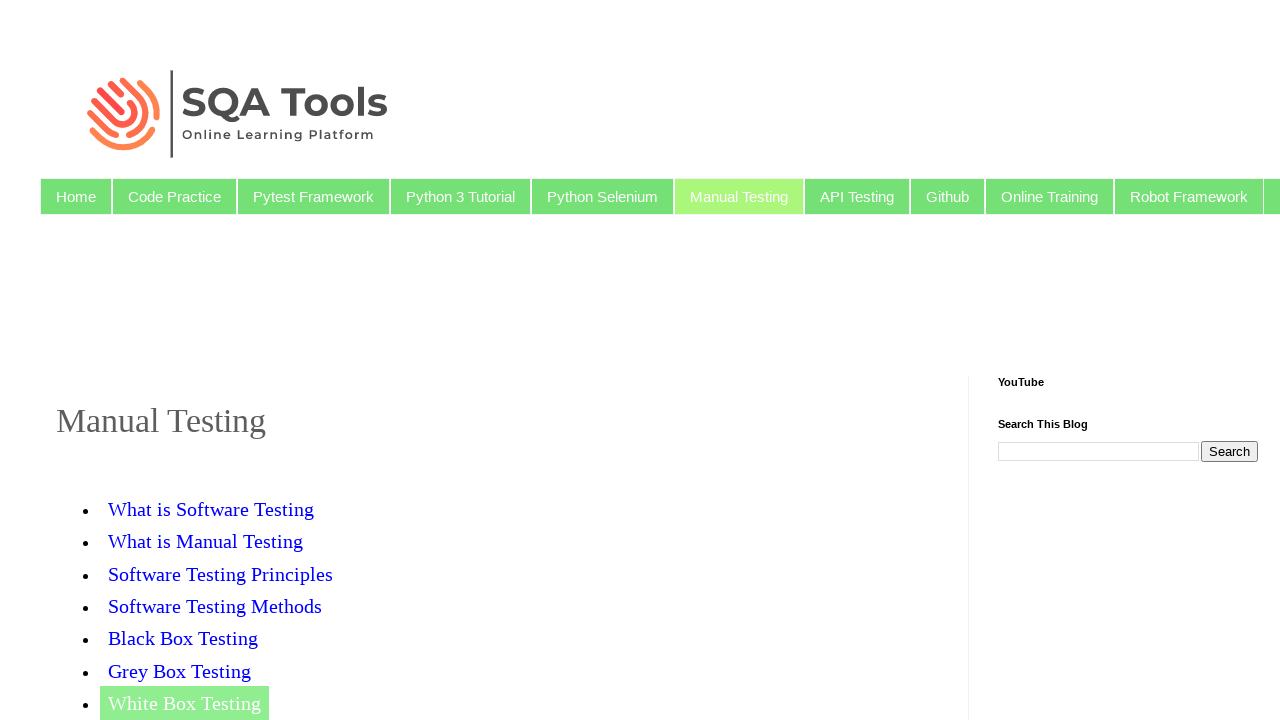

Verified title matches for tab 1: SQA Tools : Online Learning Platform: Software Testing Methods
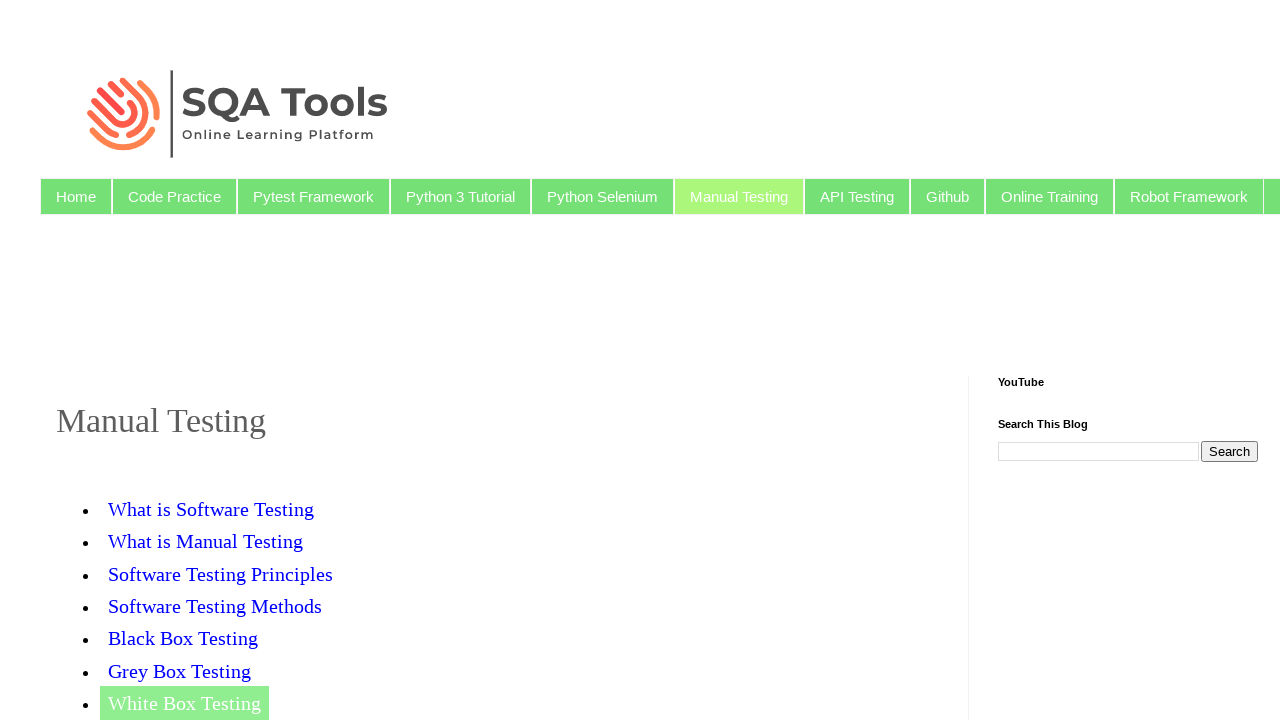

Closed tab 1
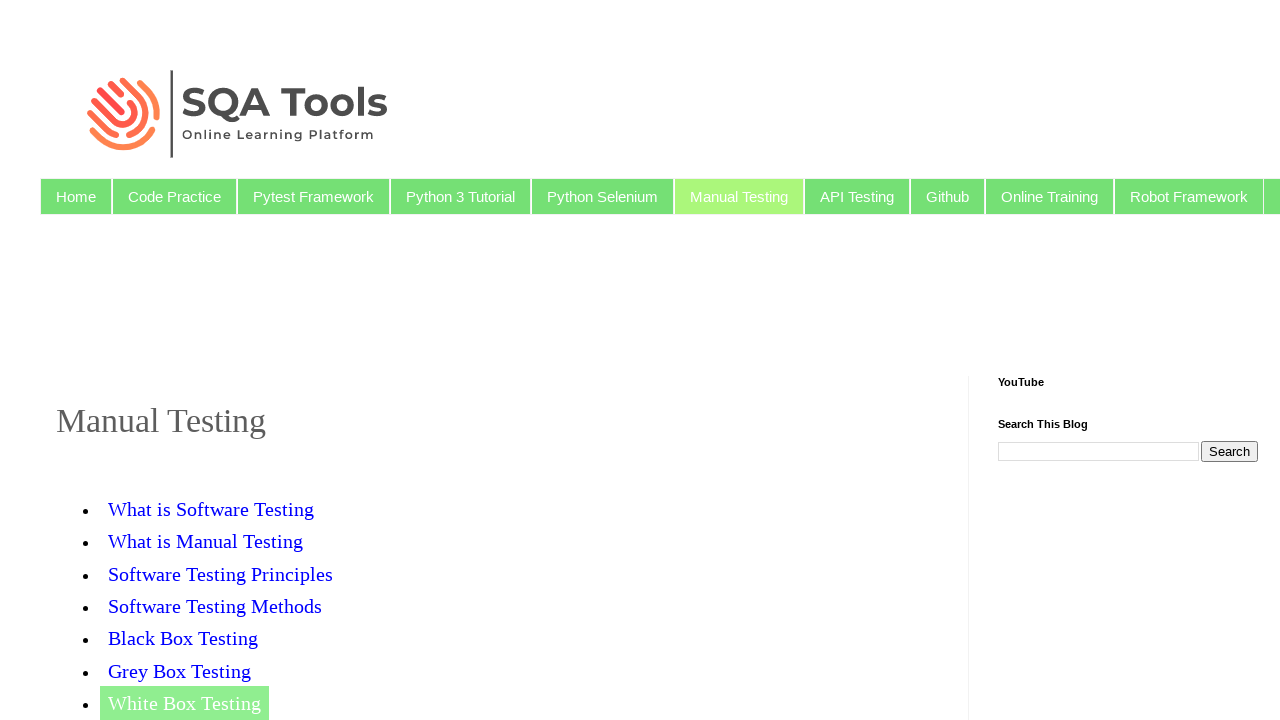

Brought tab 2 to front for verification
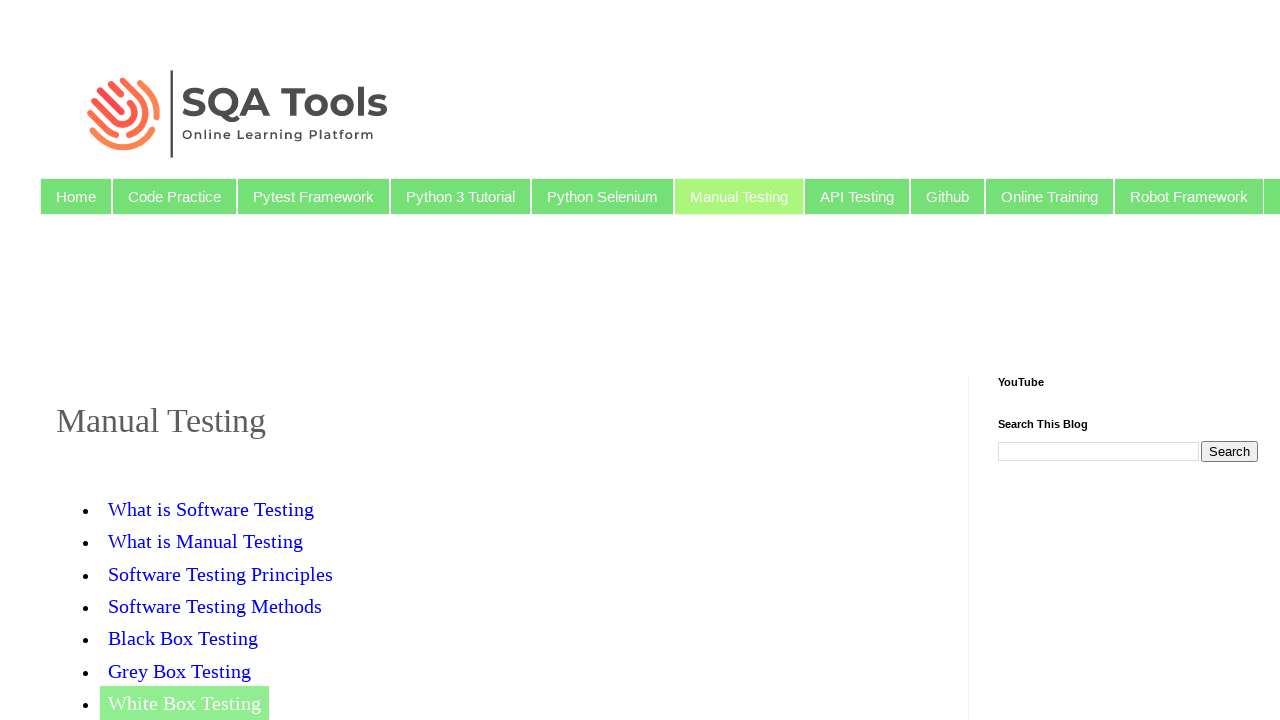

Verified title matches for tab 2: SQA Tools : Online Learning Platform: Black Box Testing
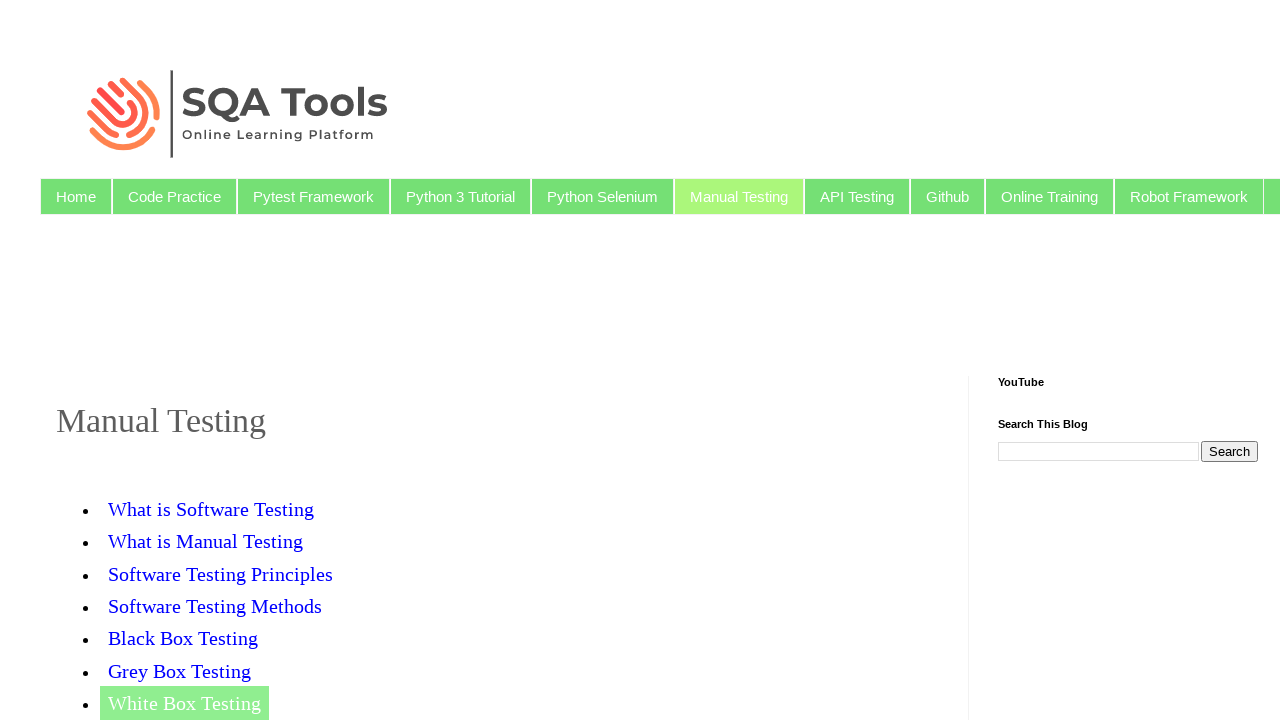

Closed tab 2
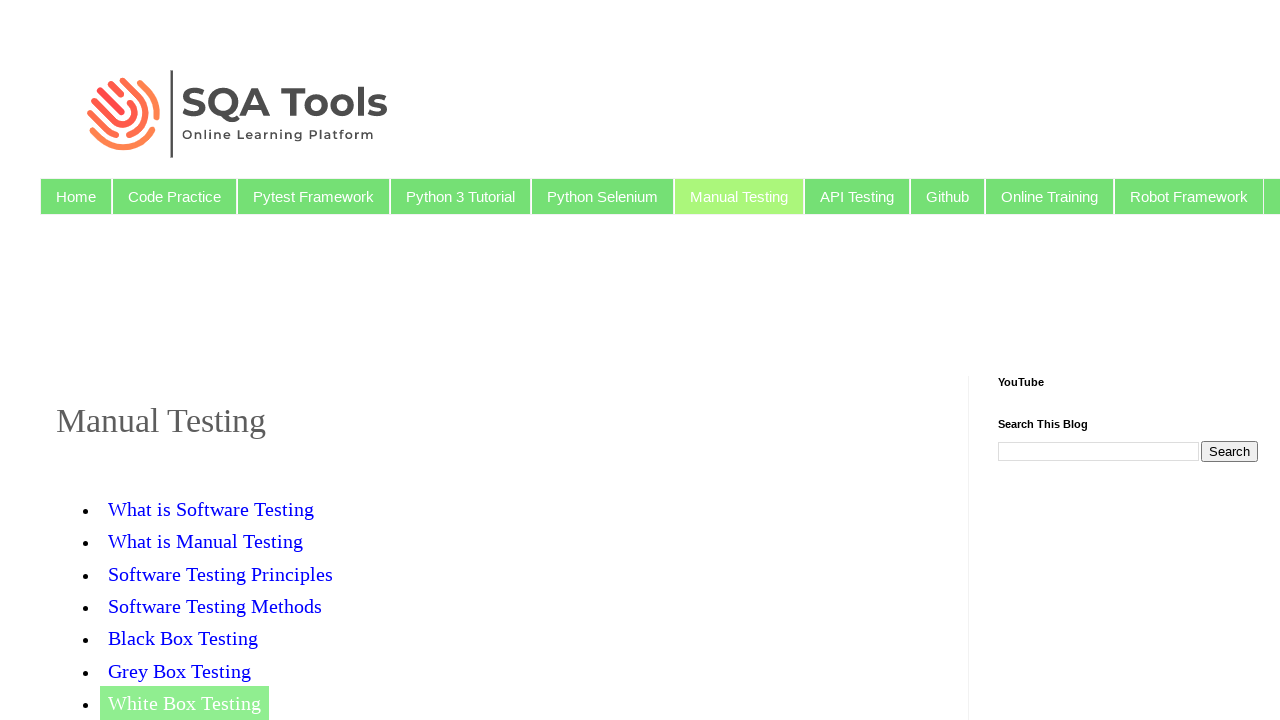

Brought tab 3 to front for verification
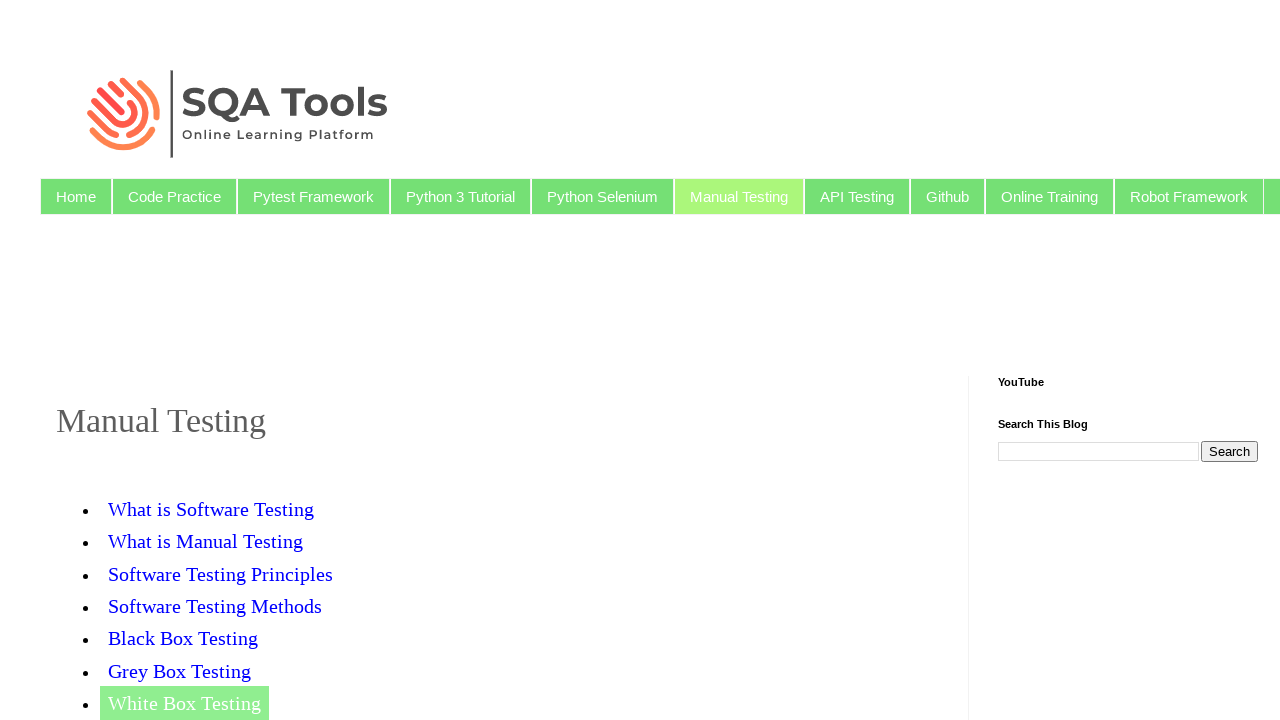

Verified title matches for tab 3: SQA Tools : Online Learning Platform: Grey Box Testing
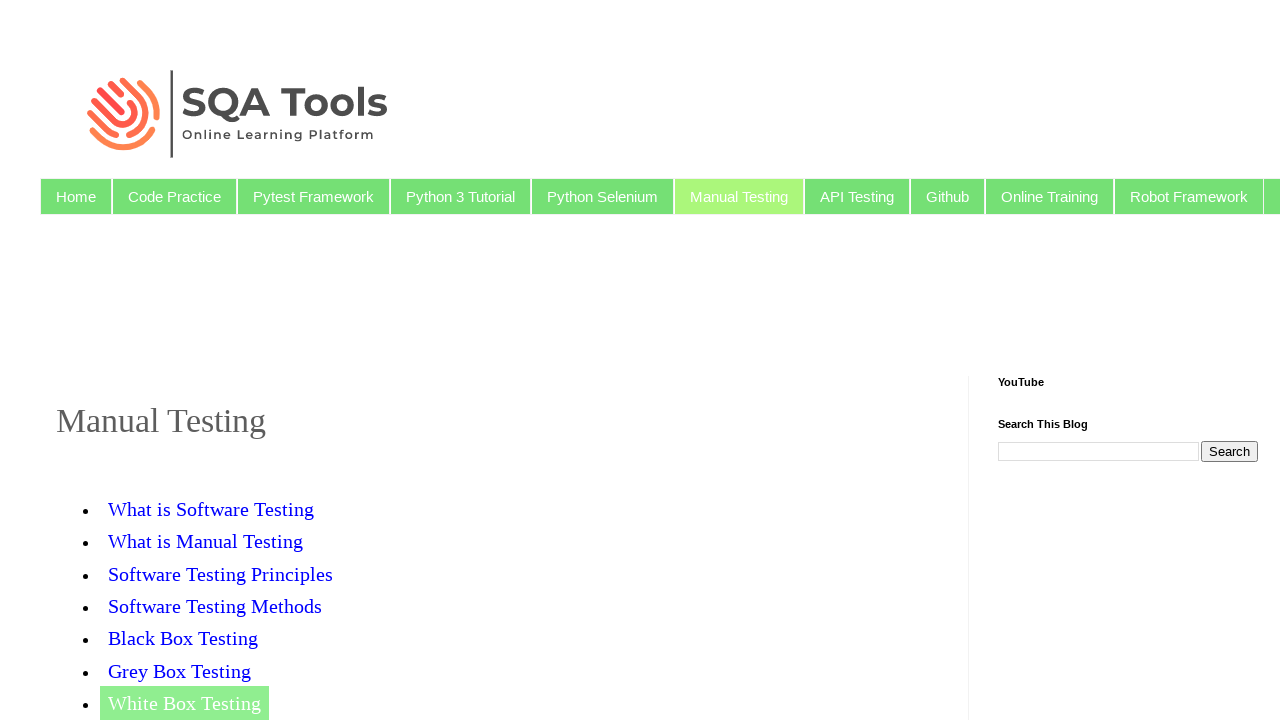

Closed tab 3
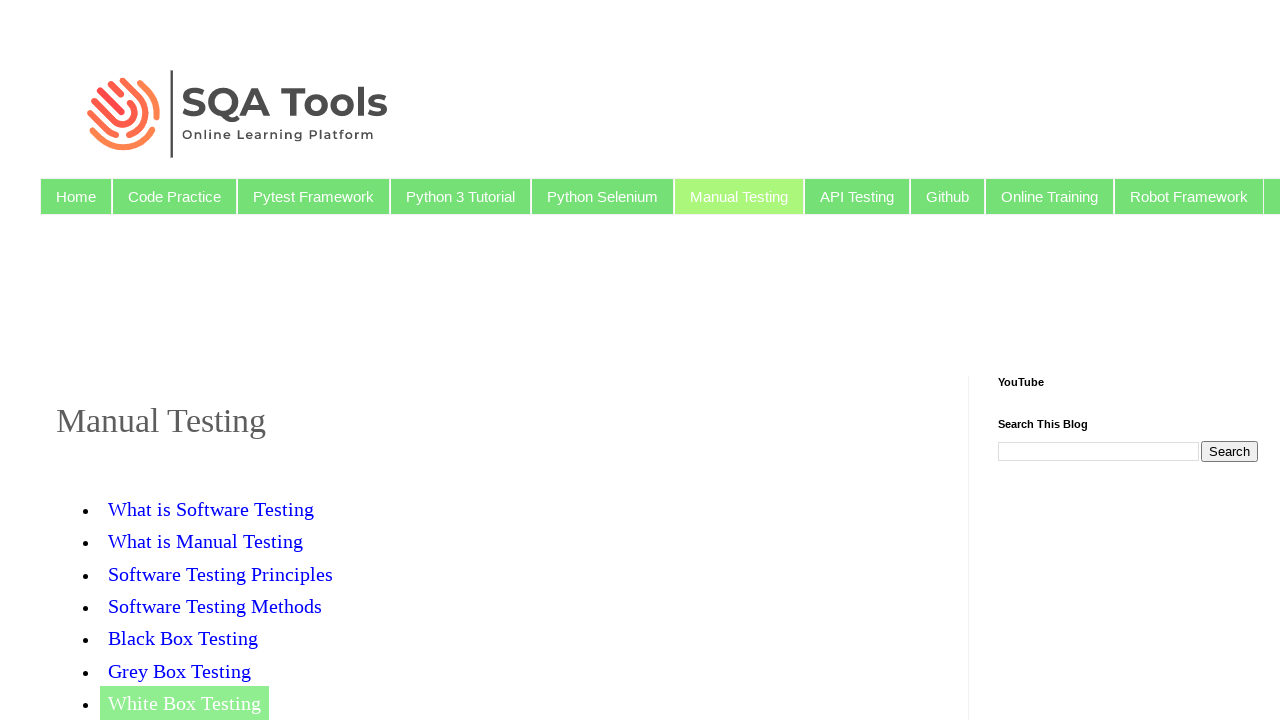

Brought tab 4 to front for verification
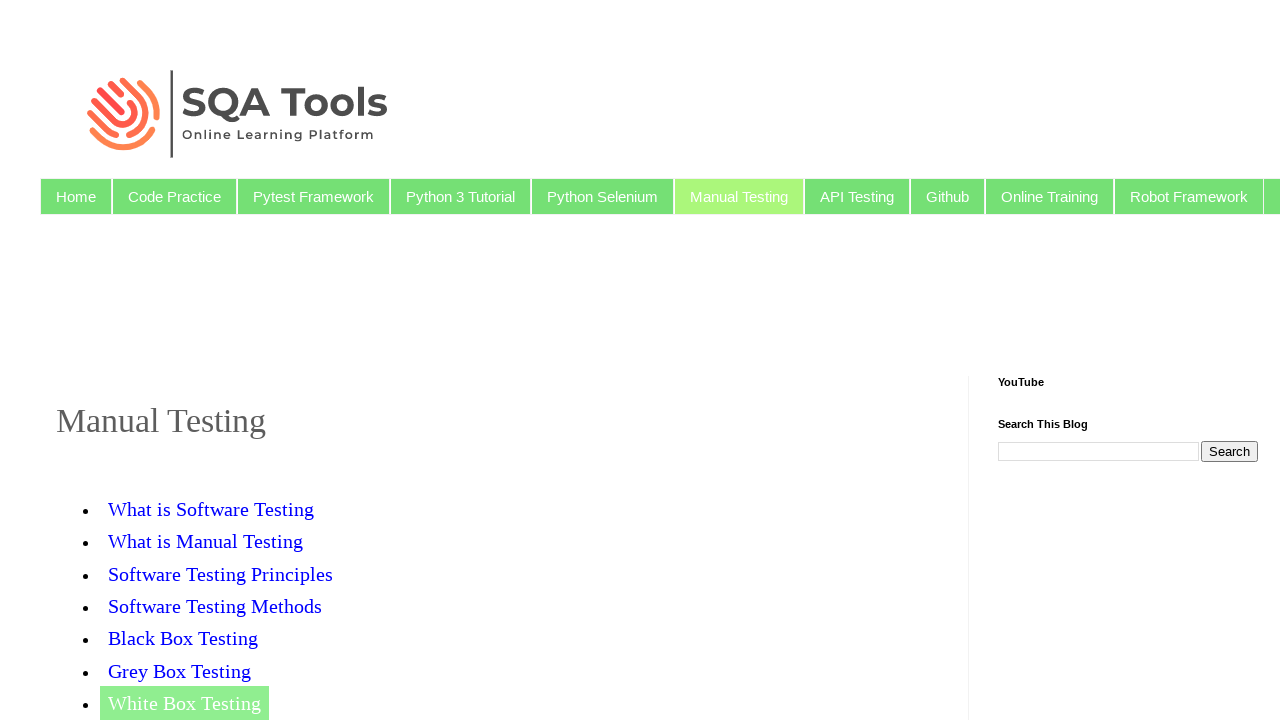

Verified title matches for tab 4: SQA Tools : Online Learning Platform: White Box Testing
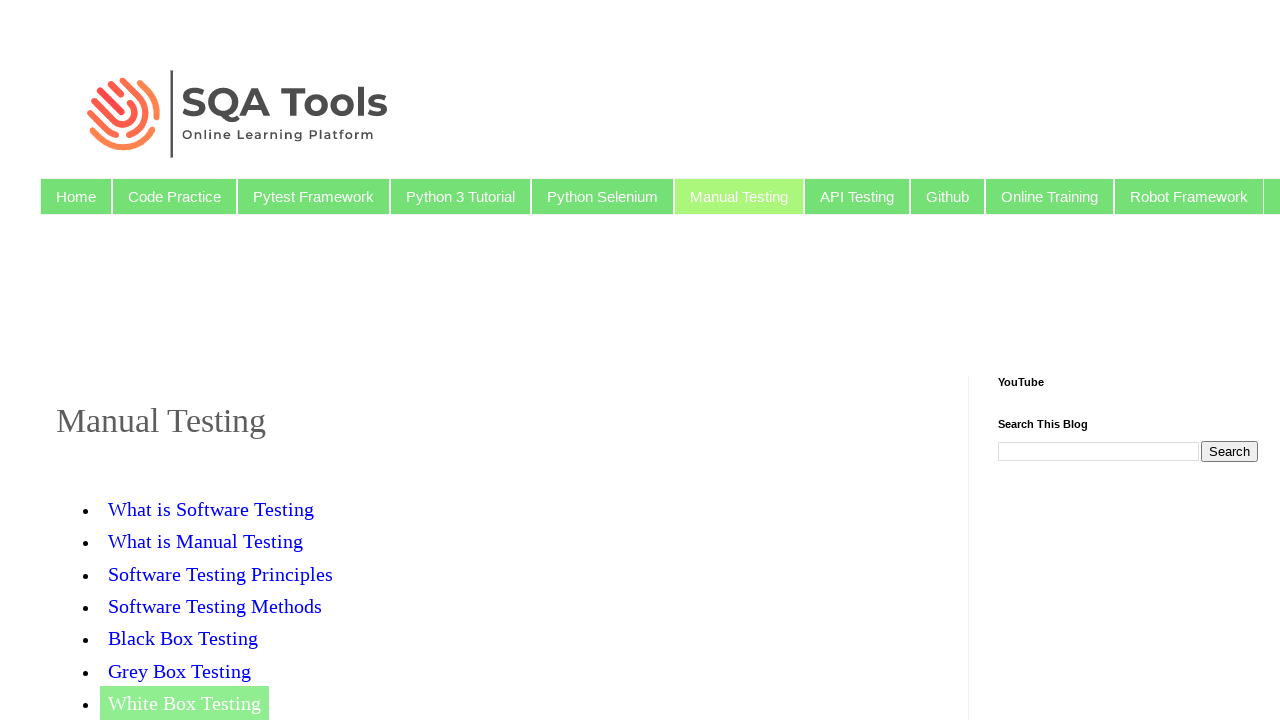

Closed tab 4
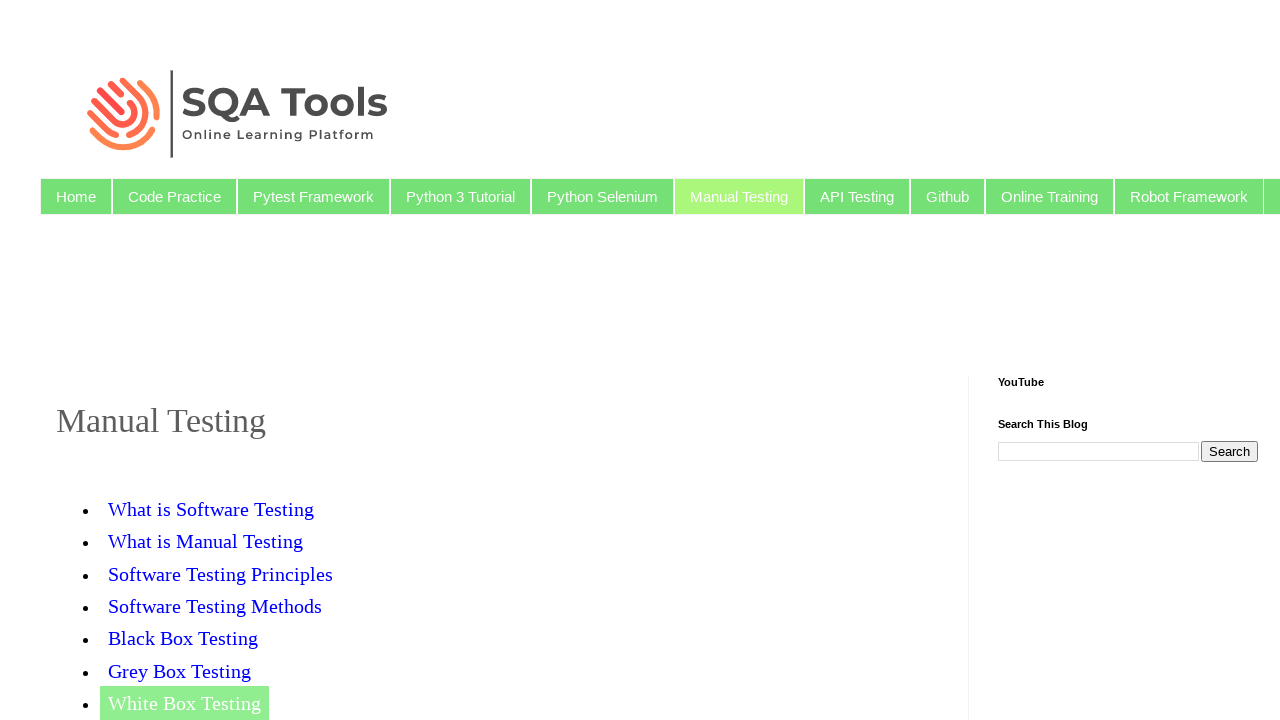

Brought original tab to front after closing all new tabs
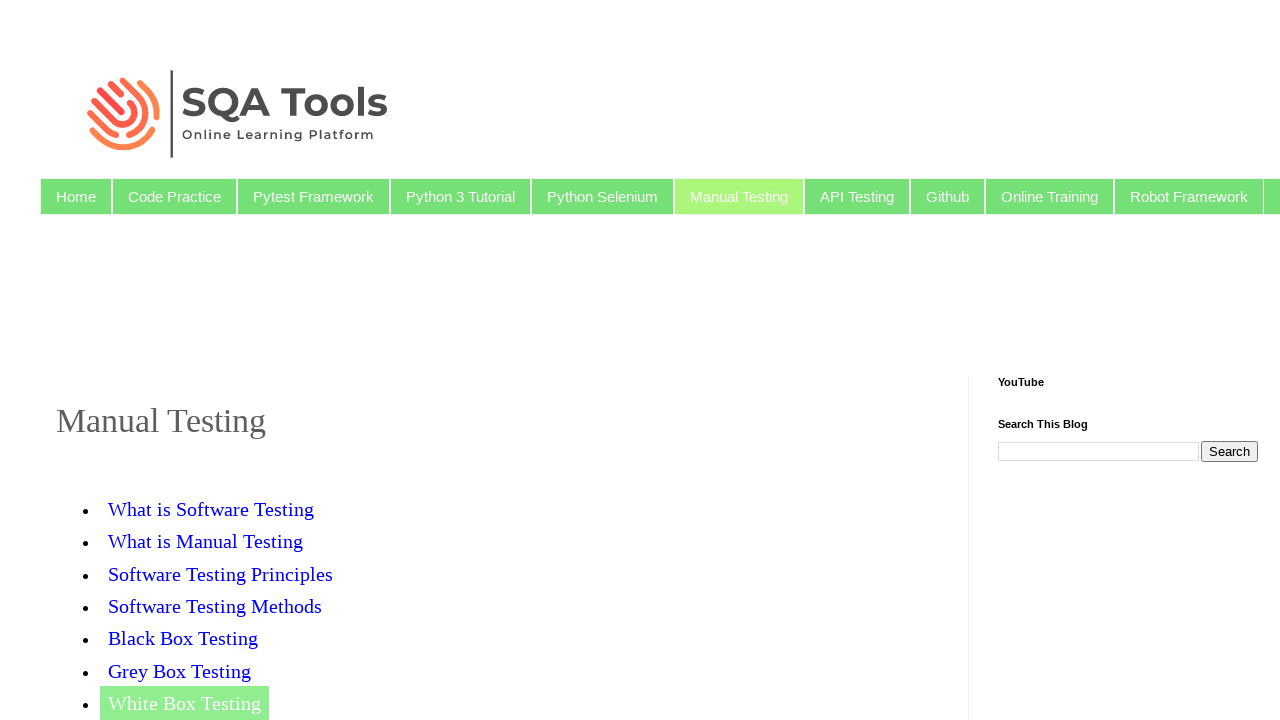

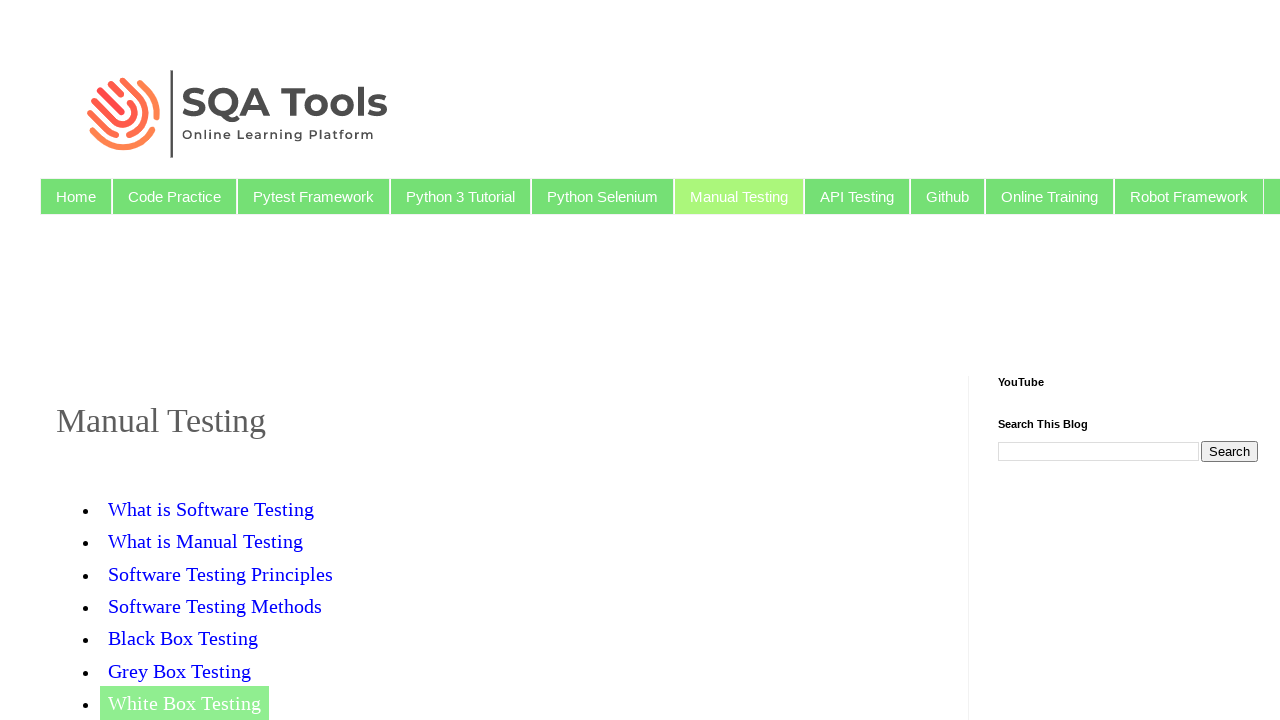